Tests that the Clear completed button displays the correct text after completing an item

Starting URL: https://demo.playwright.dev/todomvc

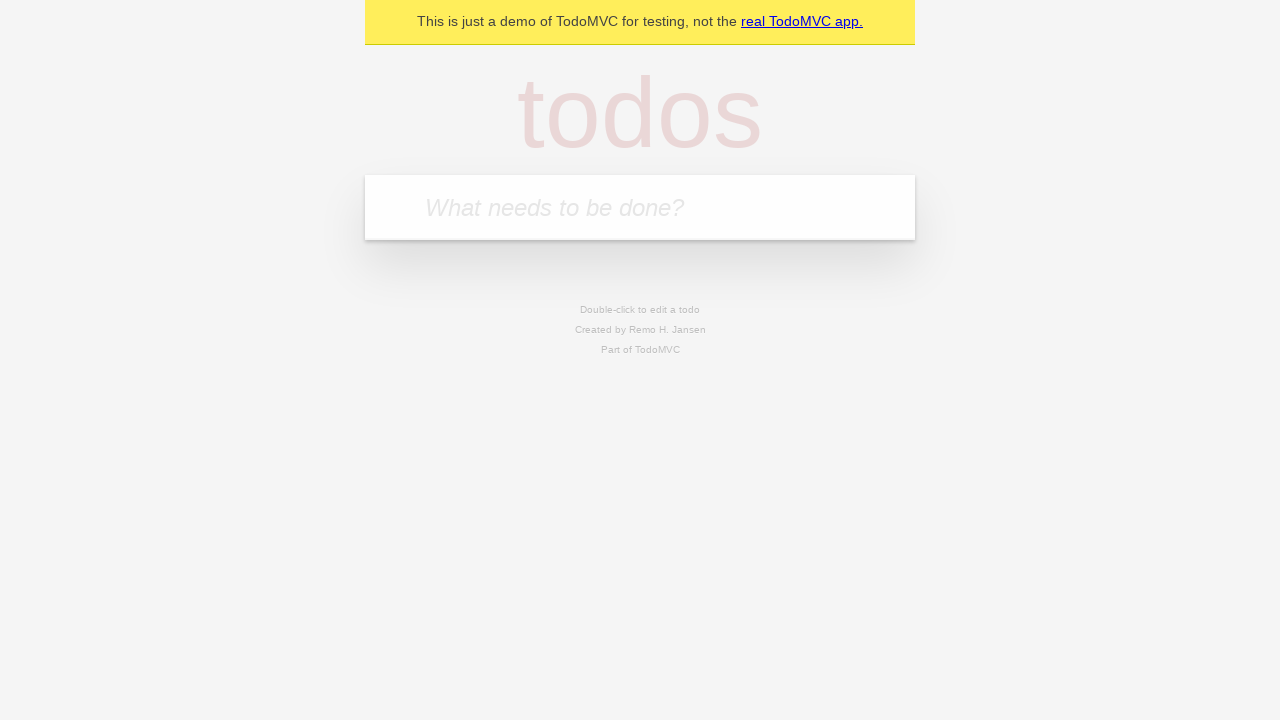

Located the 'What needs to be done?' input field
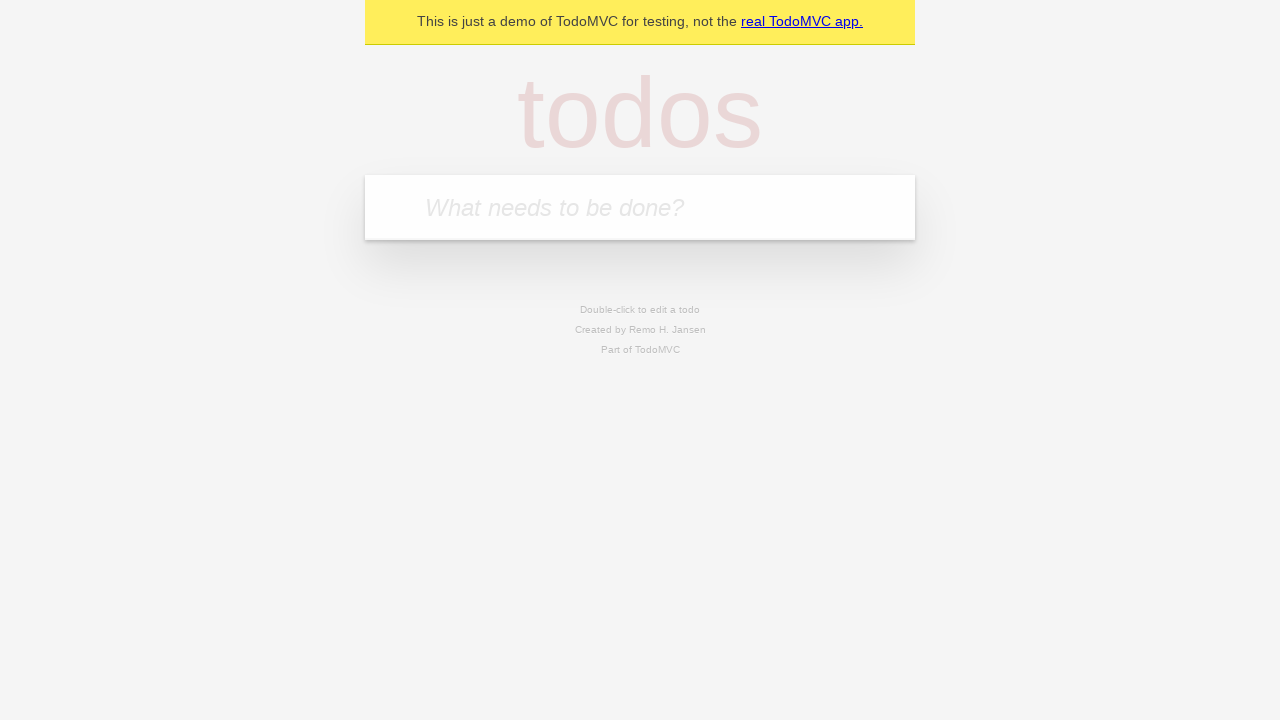

Filled todo input with 'buy some cheese' on internal:attr=[placeholder="What needs to be done?"i]
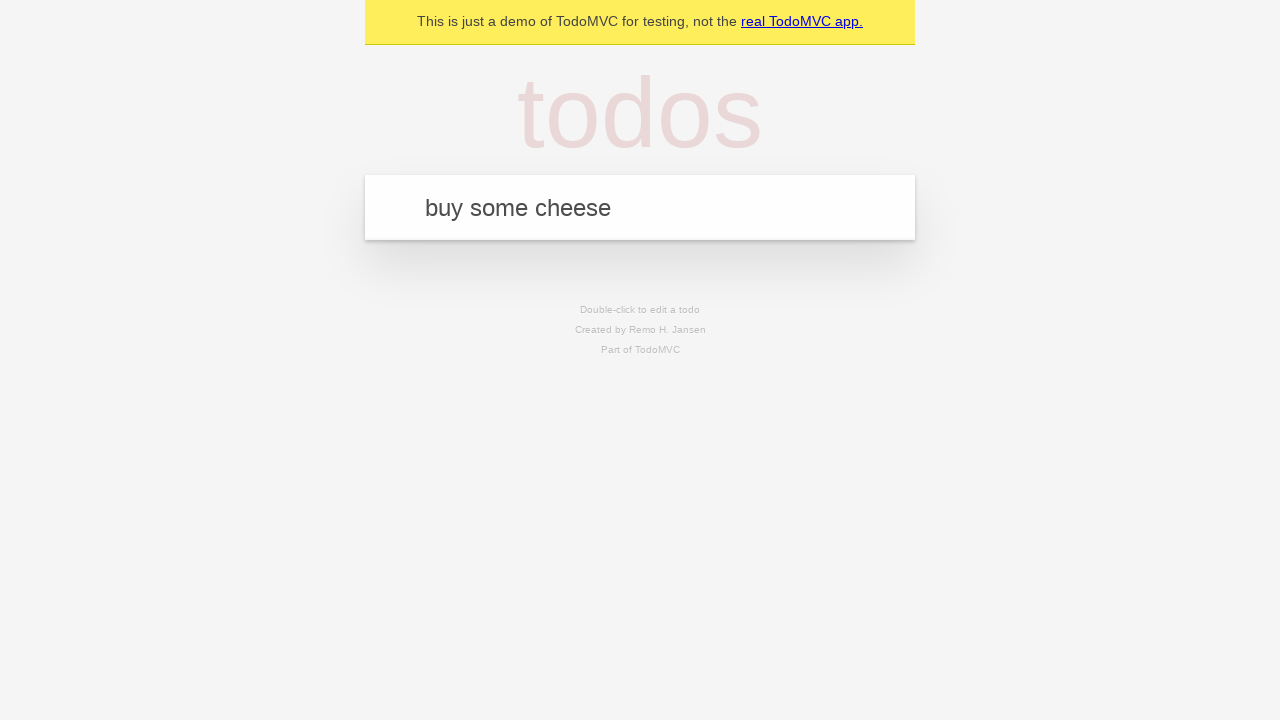

Pressed Enter to create todo item 'buy some cheese' on internal:attr=[placeholder="What needs to be done?"i]
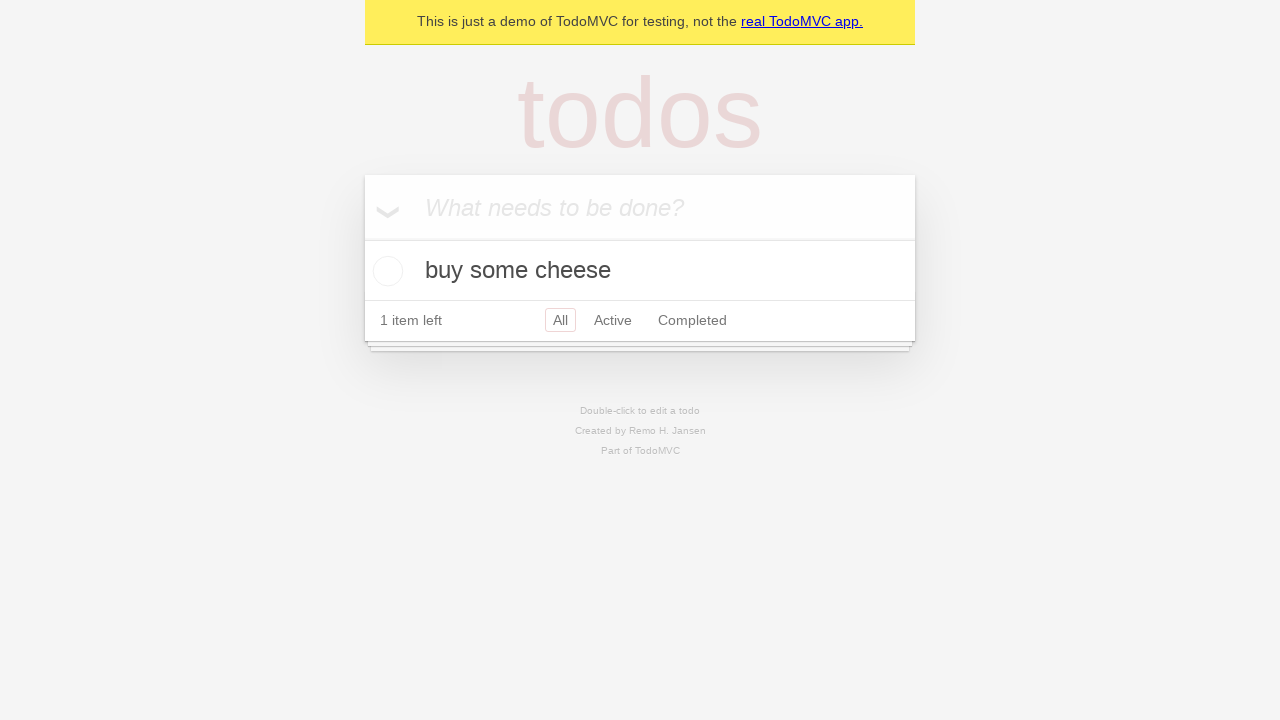

Filled todo input with 'feed the cat' on internal:attr=[placeholder="What needs to be done?"i]
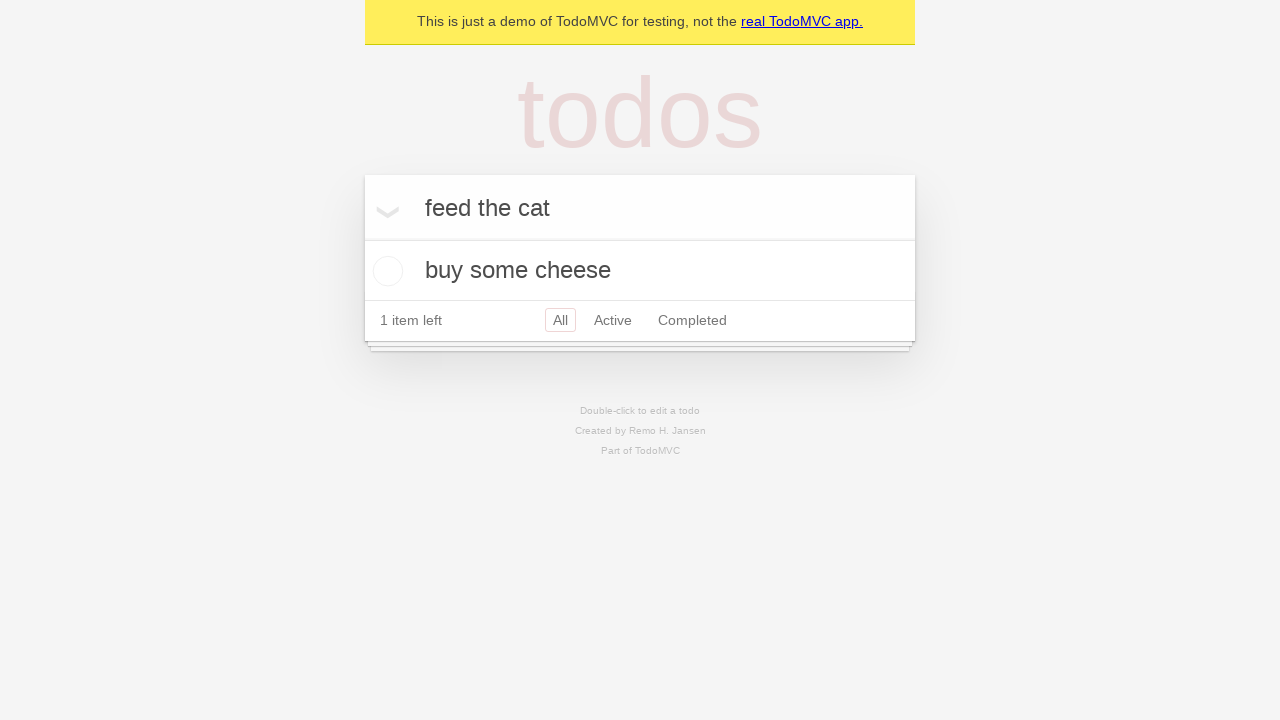

Pressed Enter to create todo item 'feed the cat' on internal:attr=[placeholder="What needs to be done?"i]
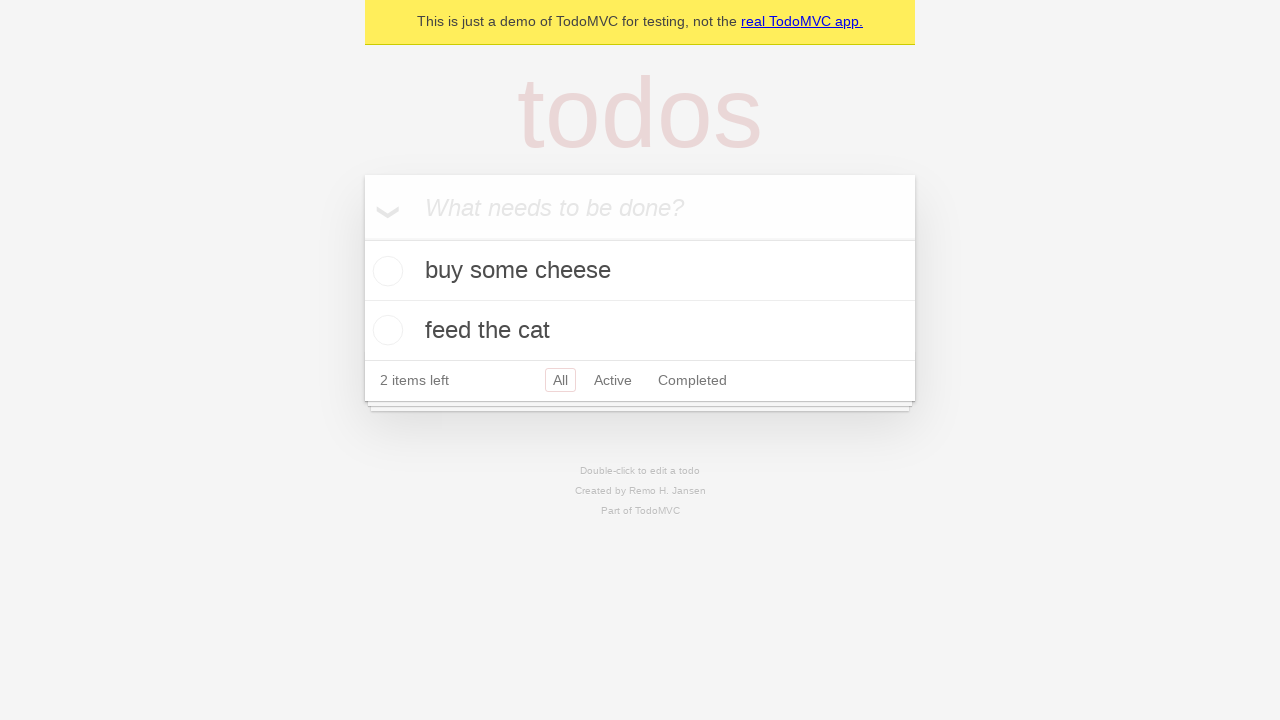

Filled todo input with 'book a doctors appointment' on internal:attr=[placeholder="What needs to be done?"i]
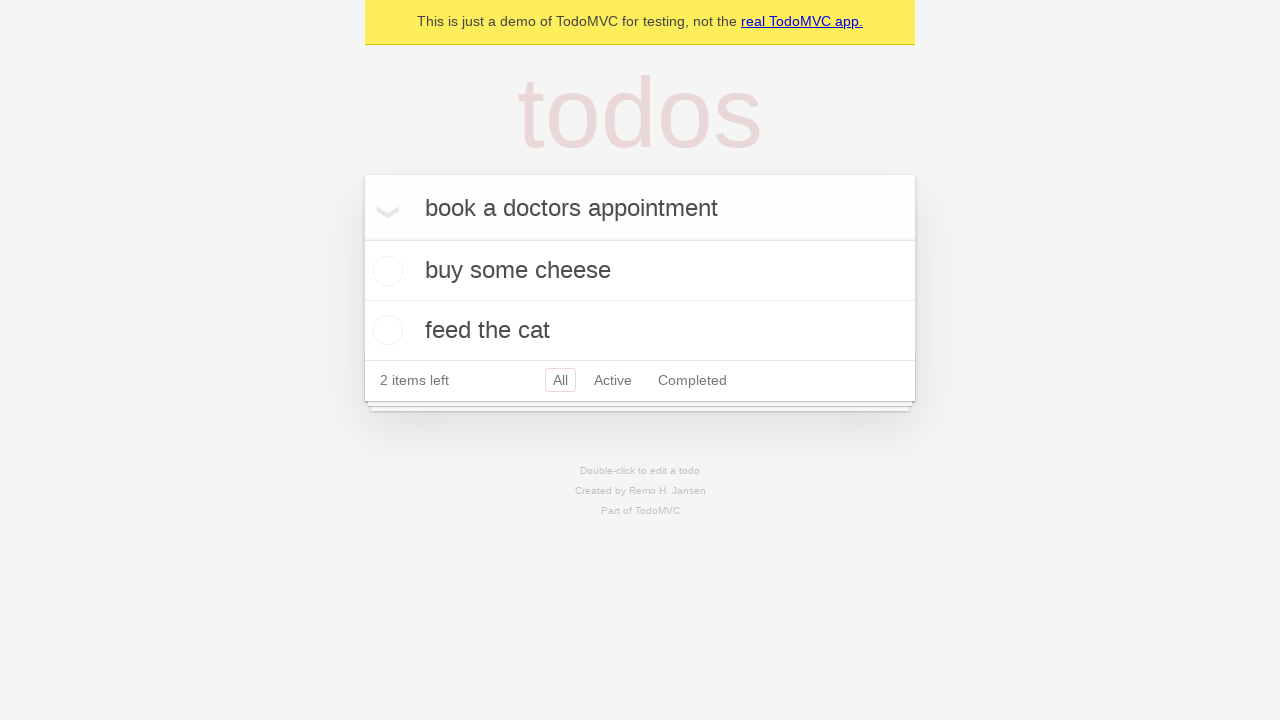

Pressed Enter to create todo item 'book a doctors appointment' on internal:attr=[placeholder="What needs to be done?"i]
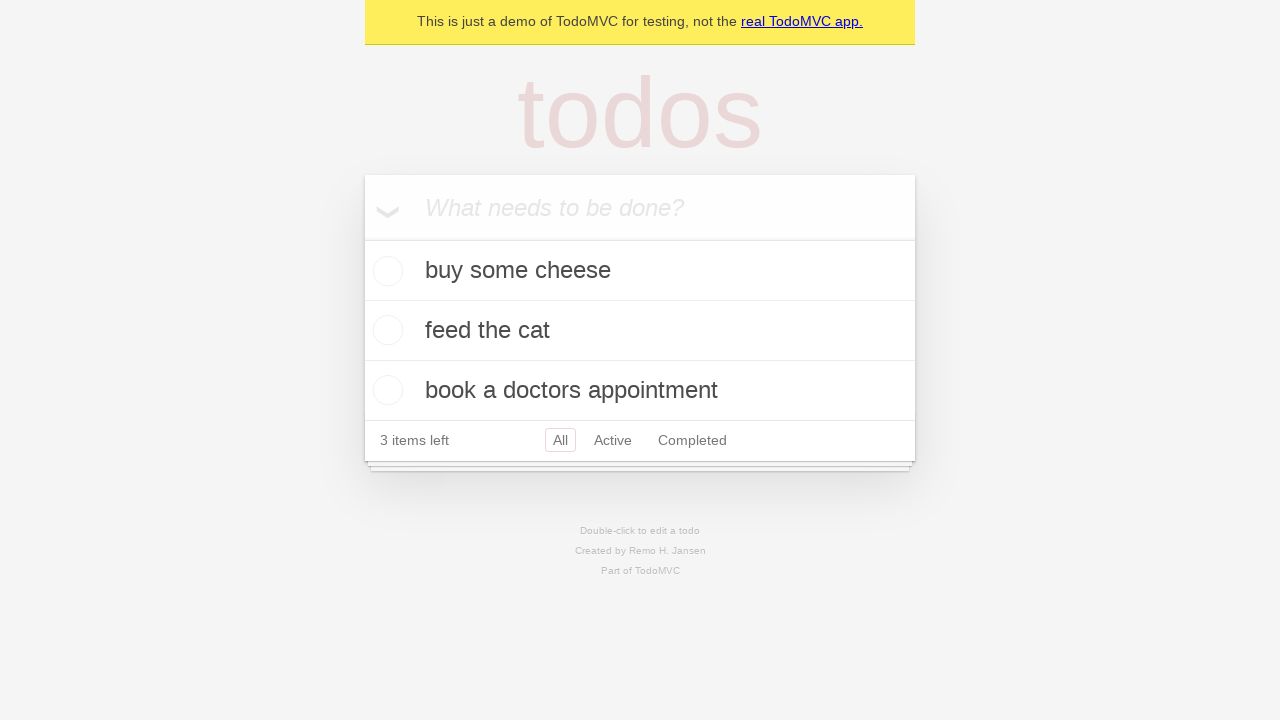

Checked the first todo item as completed at (385, 271) on .todo-list li .toggle >> nth=0
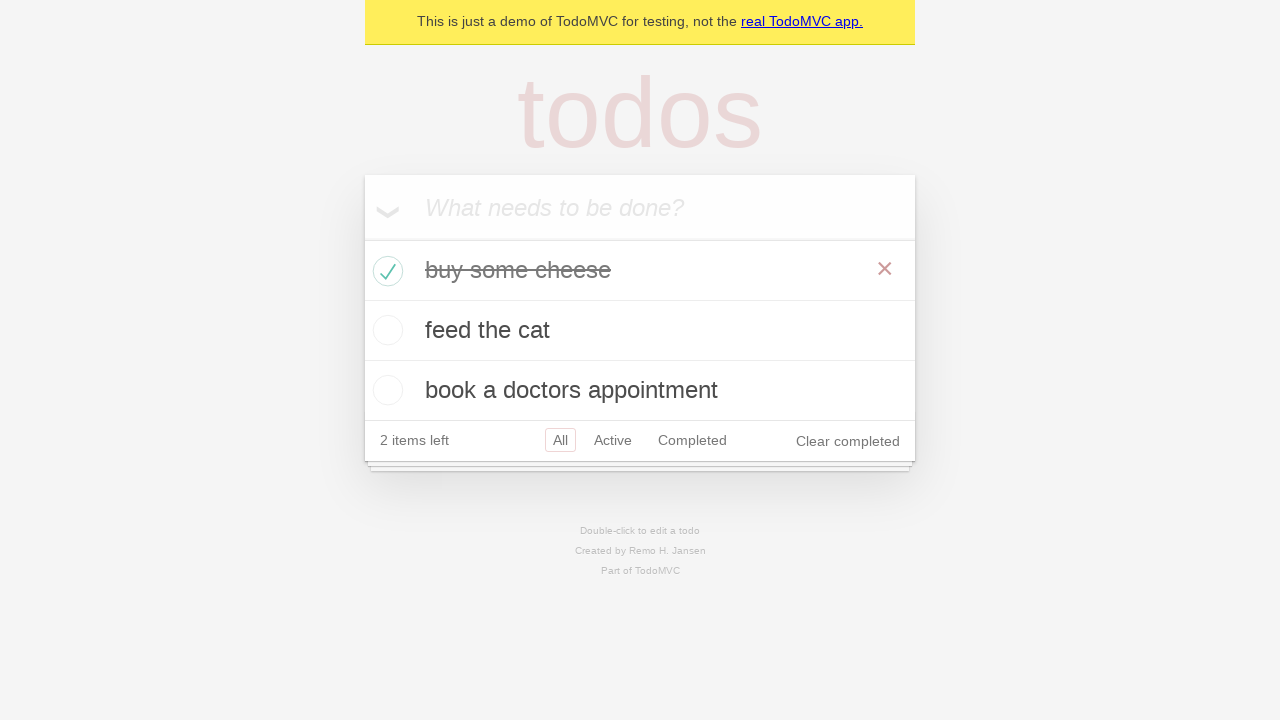

Clear completed button appeared after marking item as completed
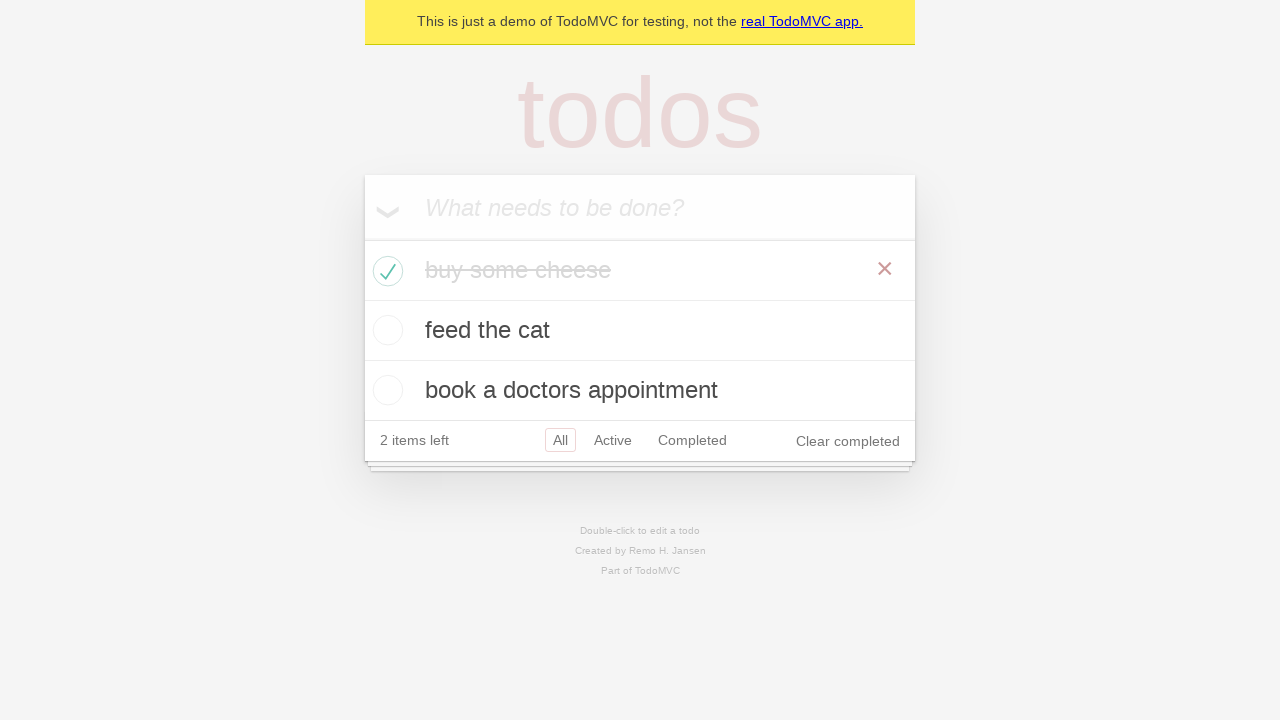

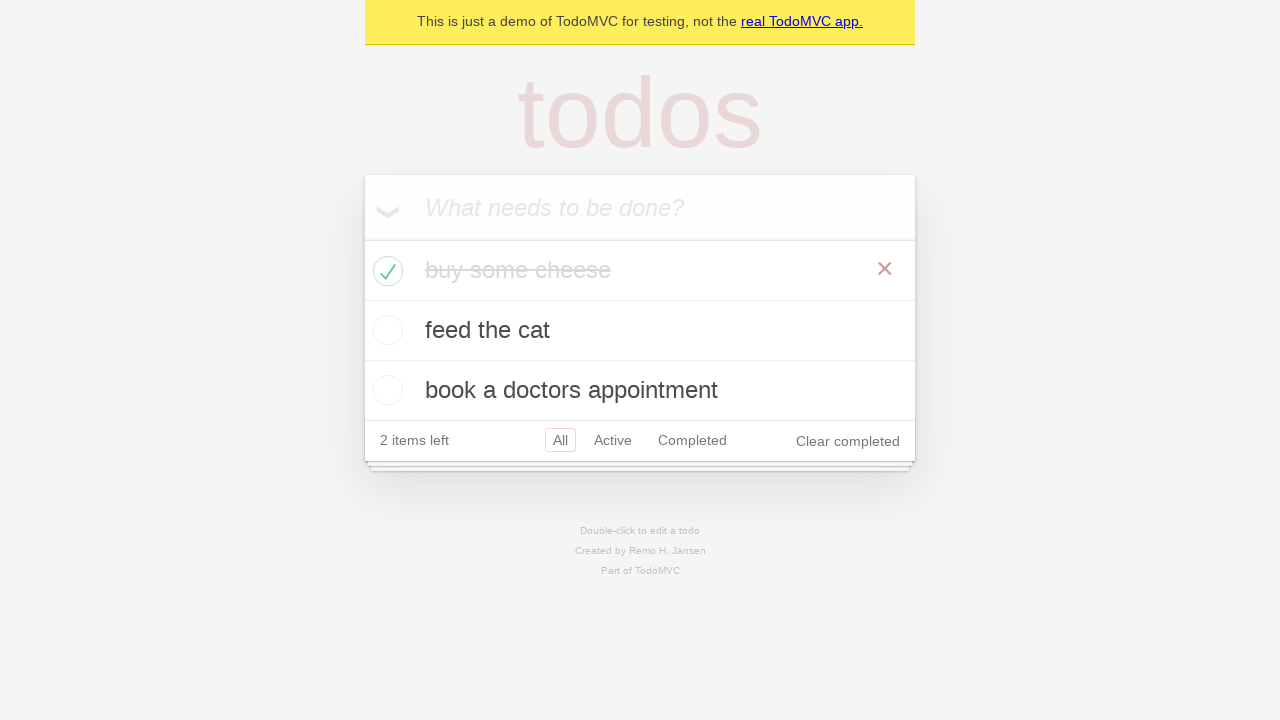